Verifies that all payment system logos in the payment section are visible and displayed correctly

Starting URL: https://www.mts.by/

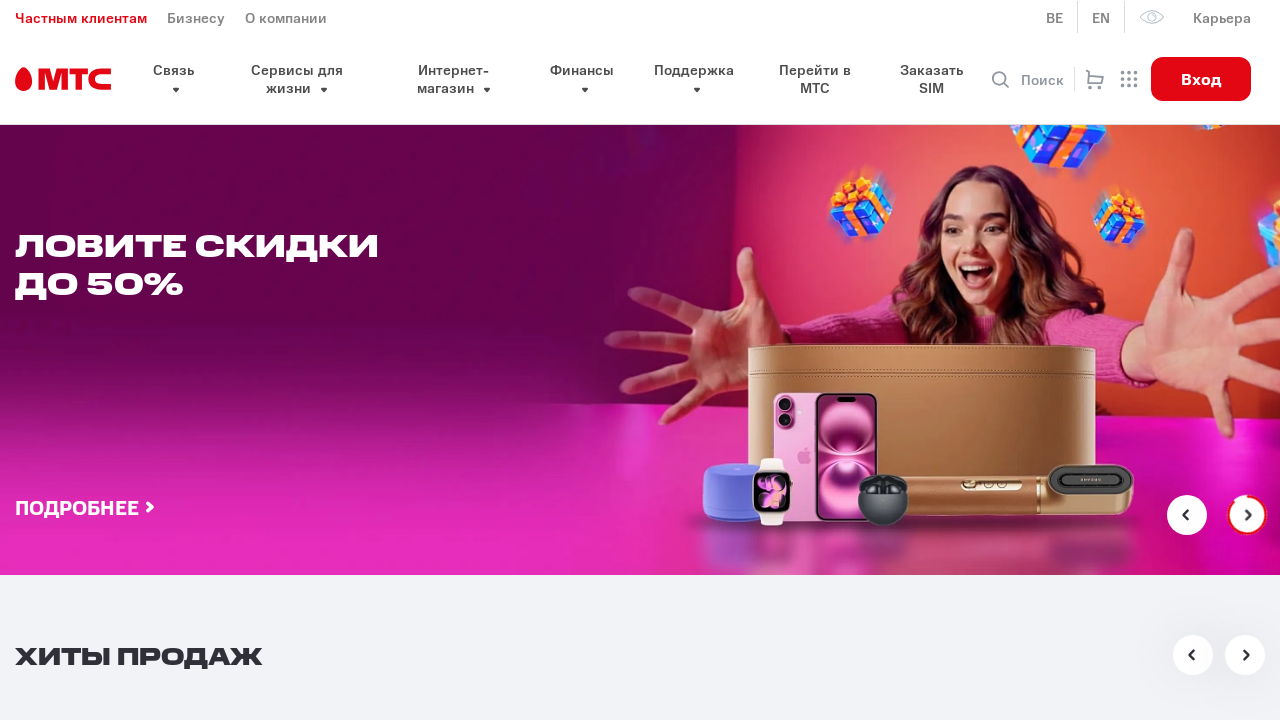

Navigated to https://www.mts.by/
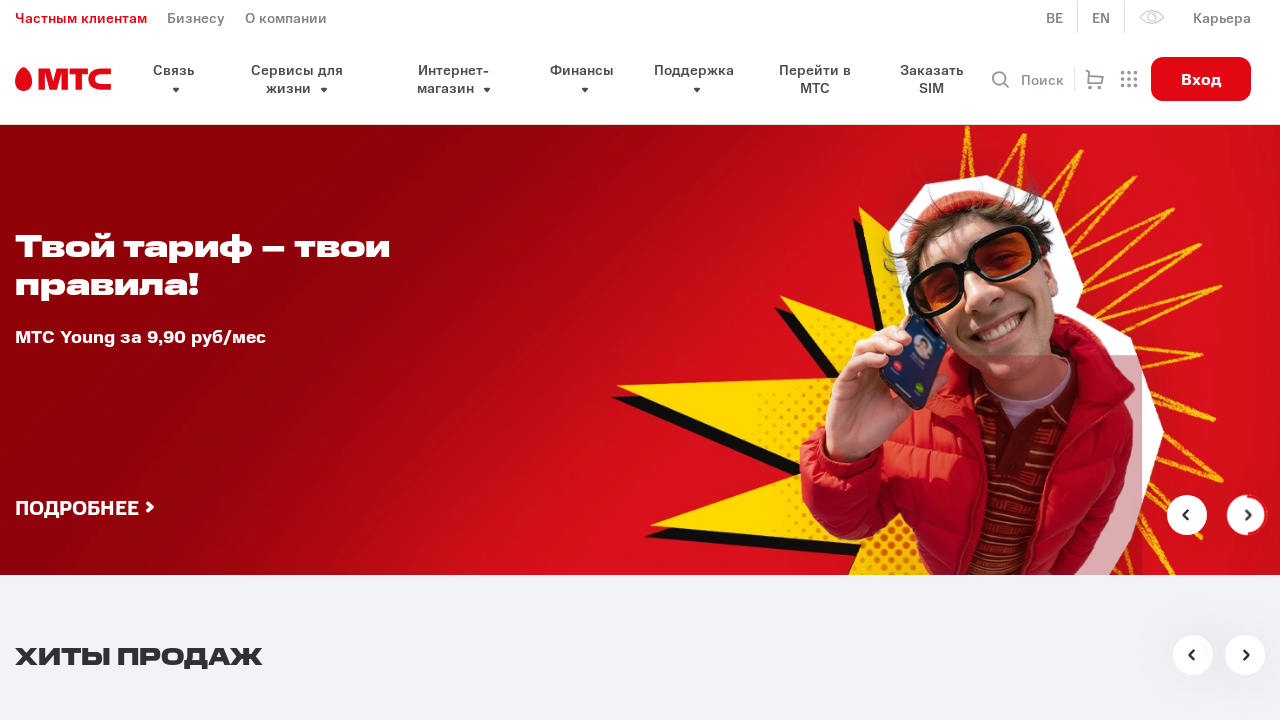

Located payment logo: //*[@id="pay-section"]/div/div/div[2]/section/div/div[2]/ul/li[1]/img
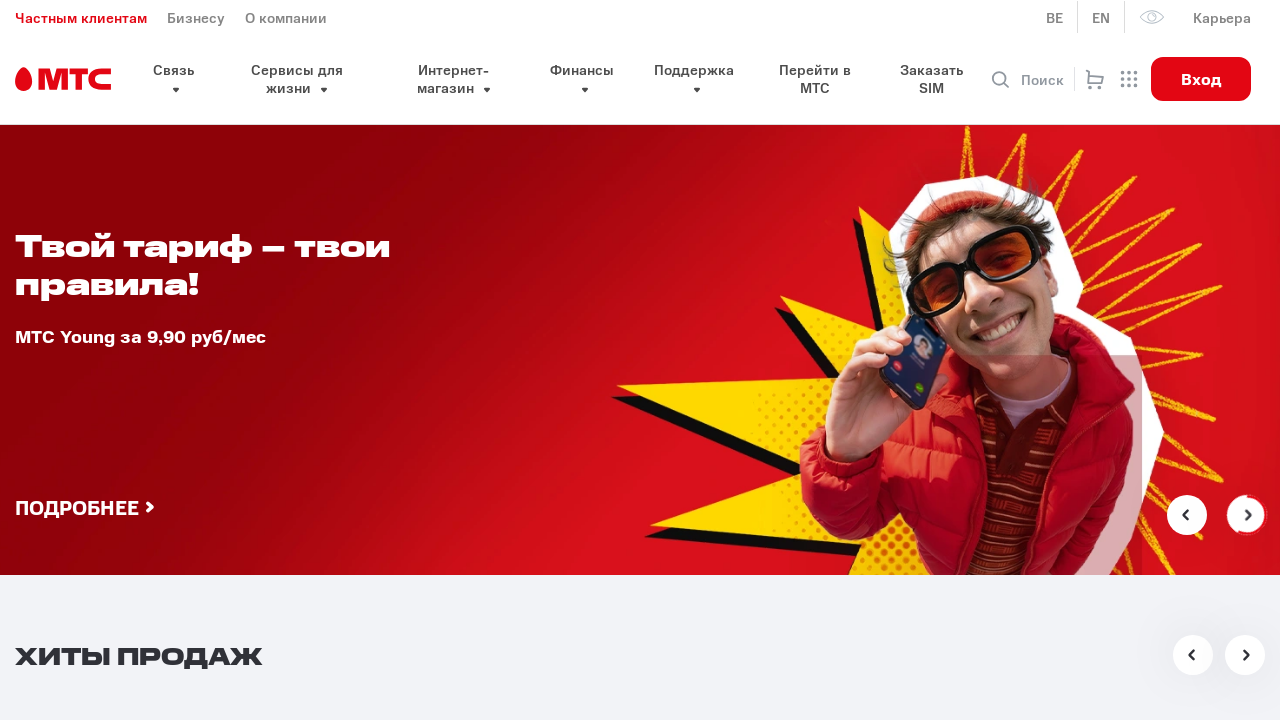

Verified payment logo is visible: //*[@id="pay-section"]/div/div/div[2]/section/div/div[2]/ul/li[1]/img
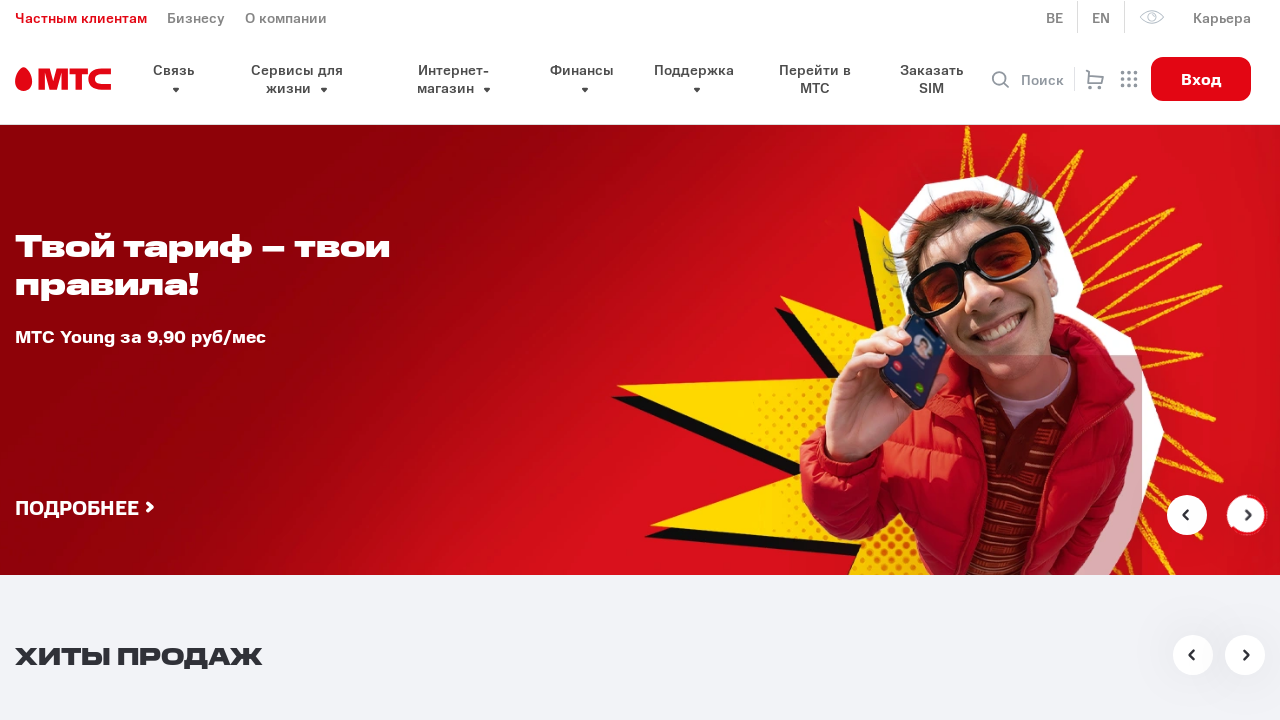

Located payment logo: //*[@id="pay-section"]/div/div/div[2]/section/div/div[2]/ul/li[2]/img
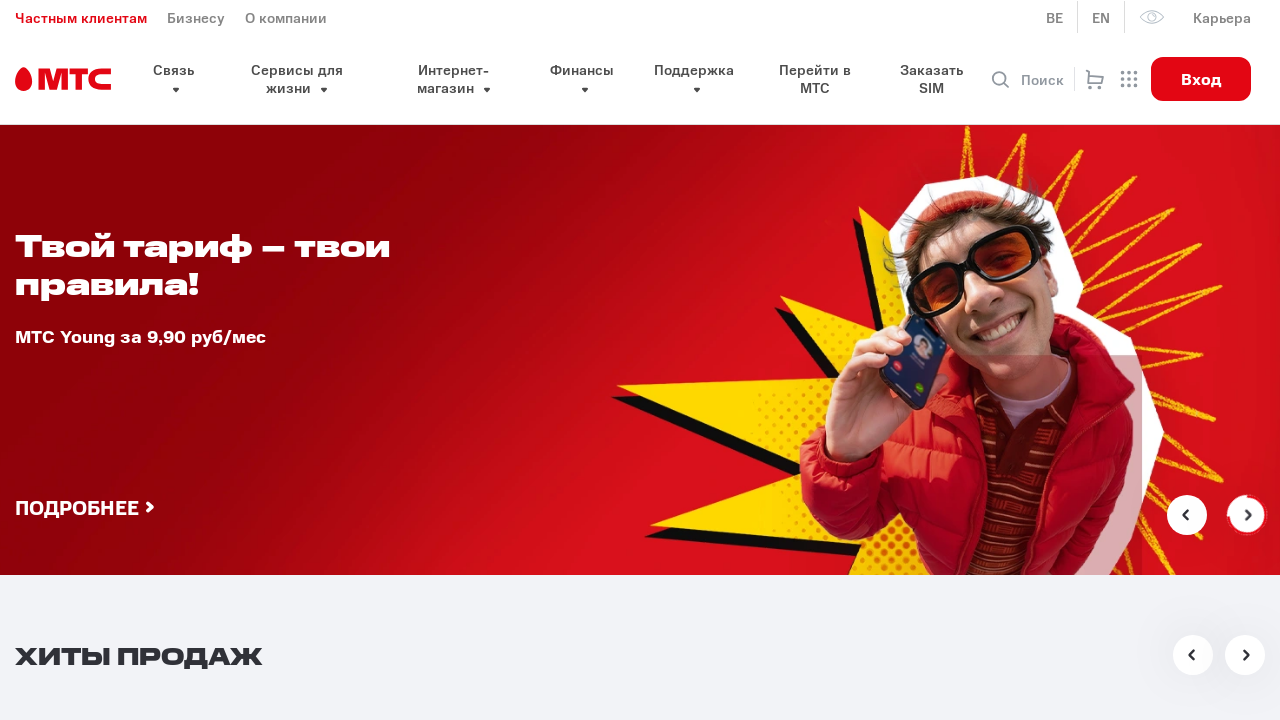

Verified payment logo is visible: //*[@id="pay-section"]/div/div/div[2]/section/div/div[2]/ul/li[2]/img
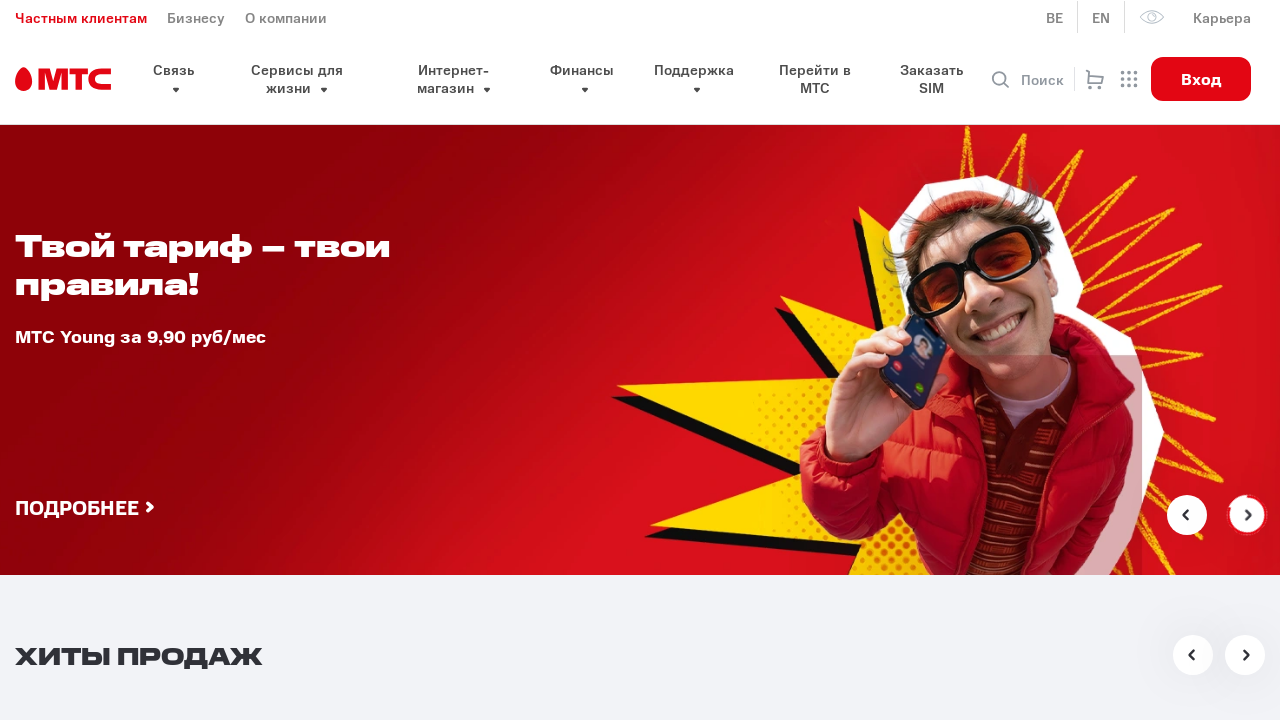

Located payment logo: //*[@id="pay-section"]/div/div/div[2]/section/div/div[2]/ul/li[3]/img
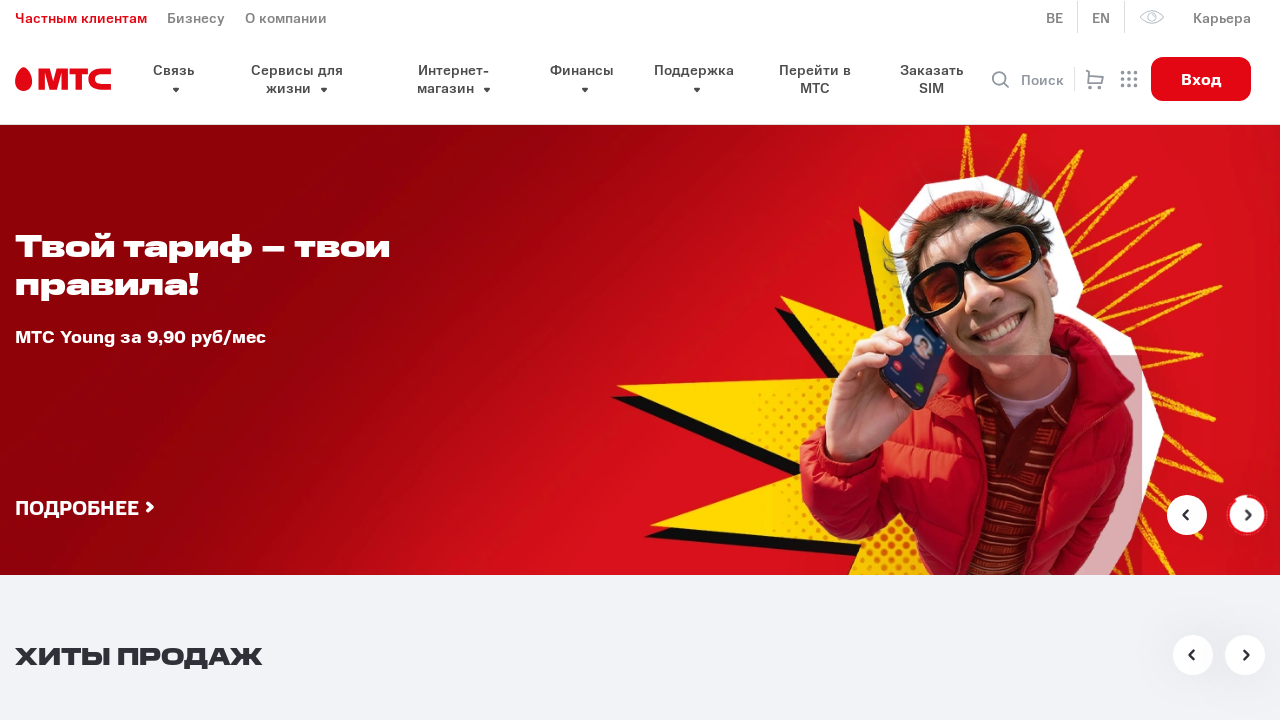

Verified payment logo is visible: //*[@id="pay-section"]/div/div/div[2]/section/div/div[2]/ul/li[3]/img
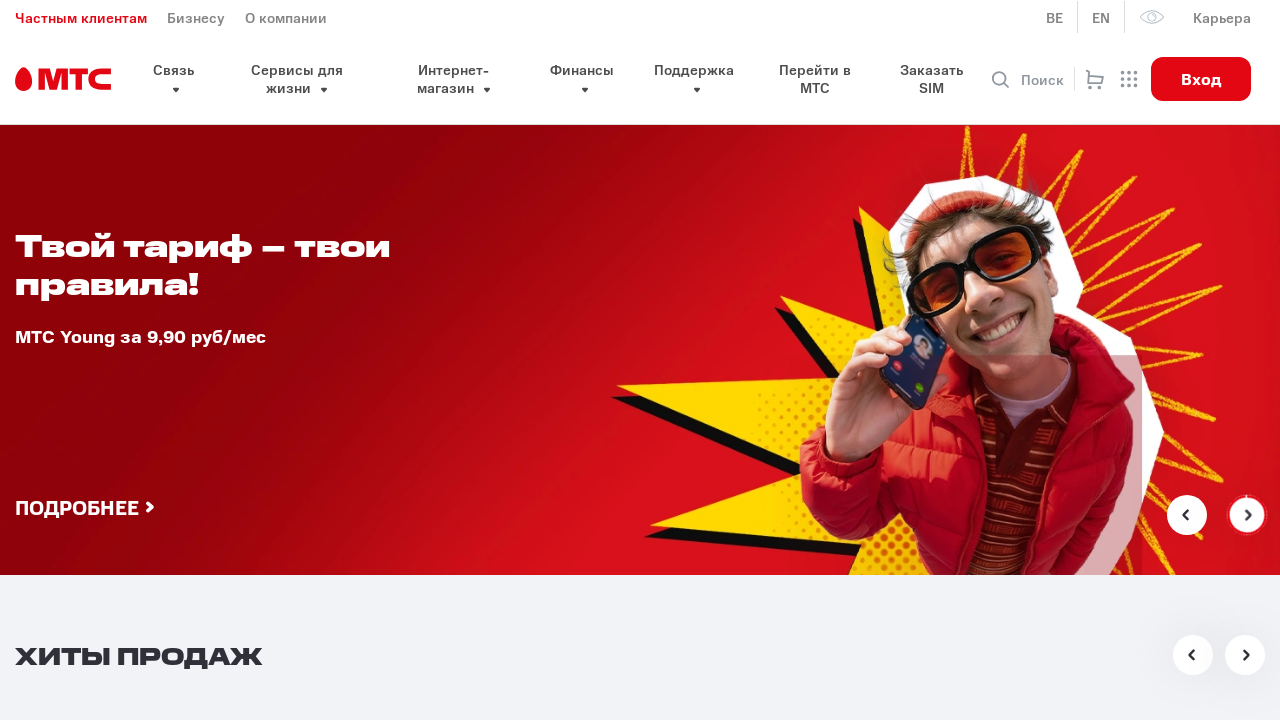

Located payment logo: //*[@id="pay-section"]/div/div/div[2]/section/div/div[2]/ul/li[4]/img
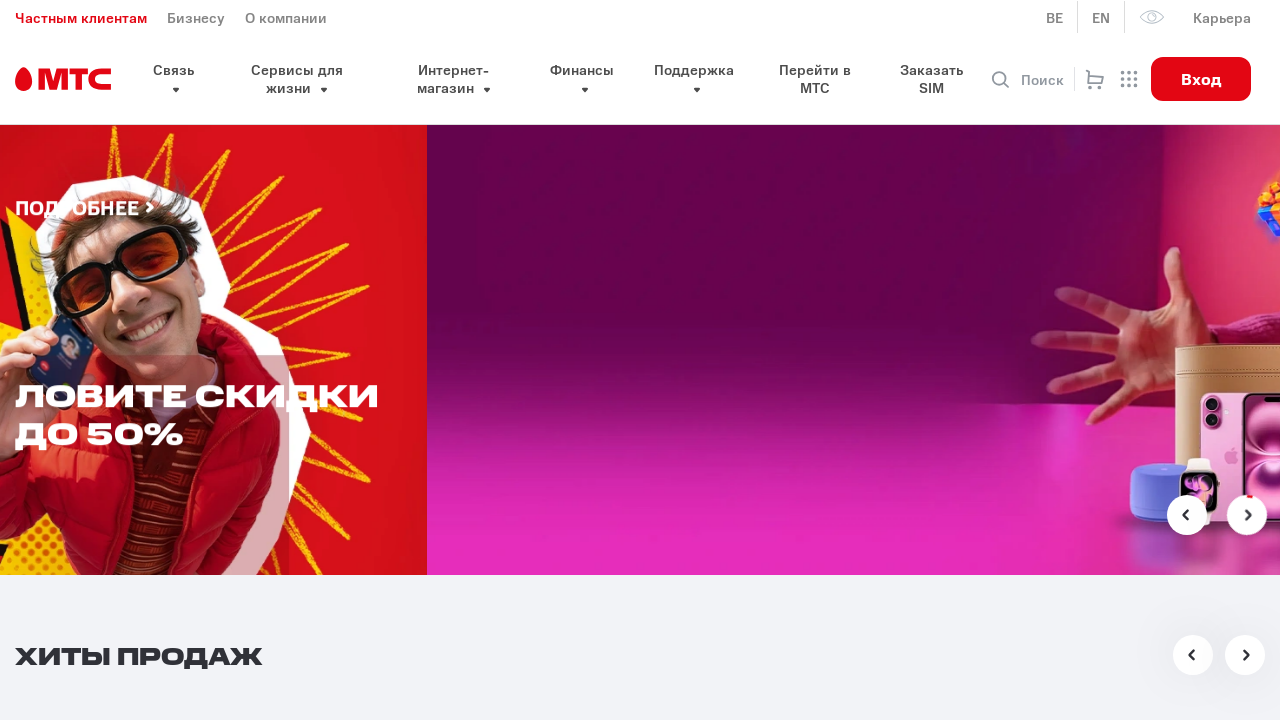

Verified payment logo is visible: //*[@id="pay-section"]/div/div/div[2]/section/div/div[2]/ul/li[4]/img
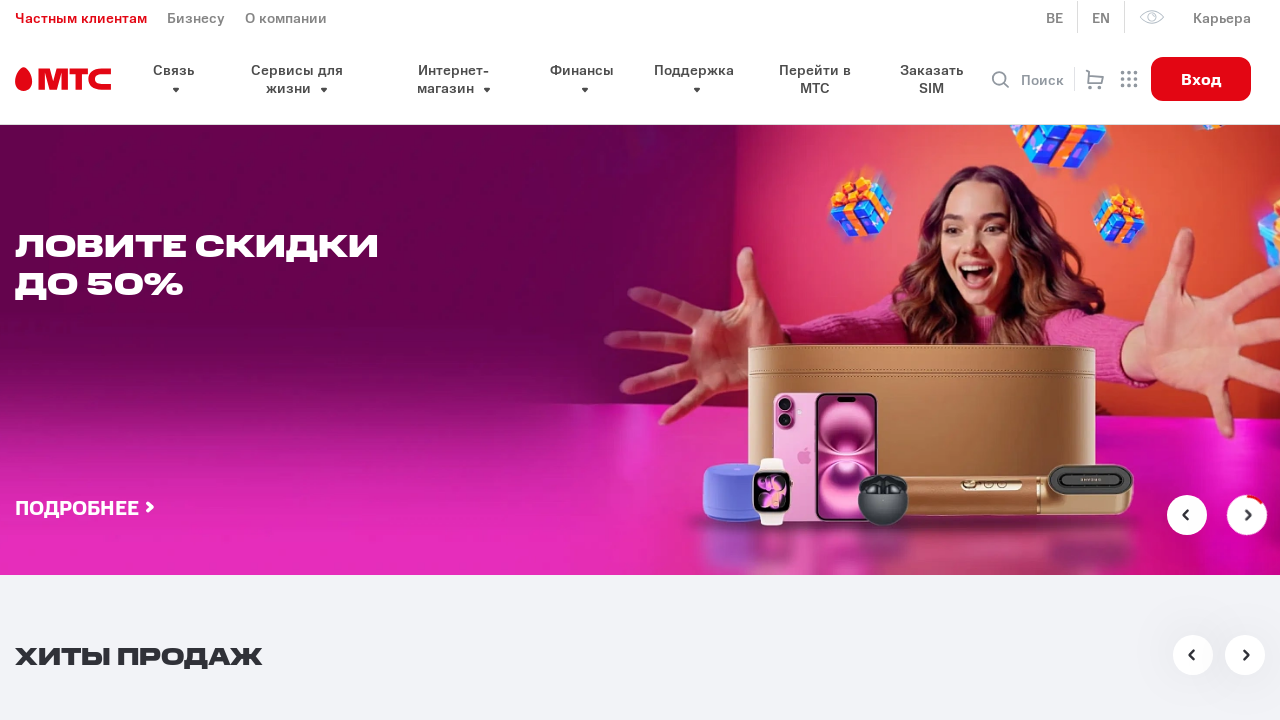

Located payment logo: //*[@id="pay-section"]/div/div/div[2]/section/div/div[2]/ul/li[5]/img
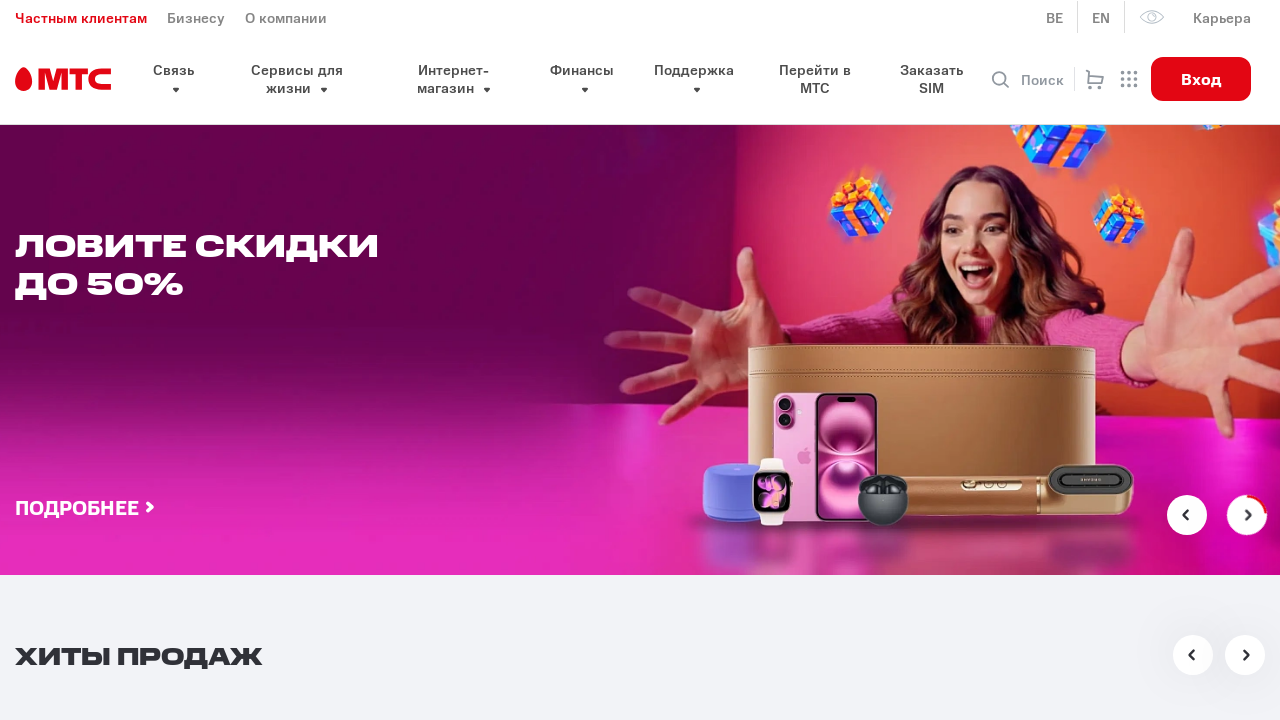

Verified payment logo is visible: //*[@id="pay-section"]/div/div/div[2]/section/div/div[2]/ul/li[5]/img
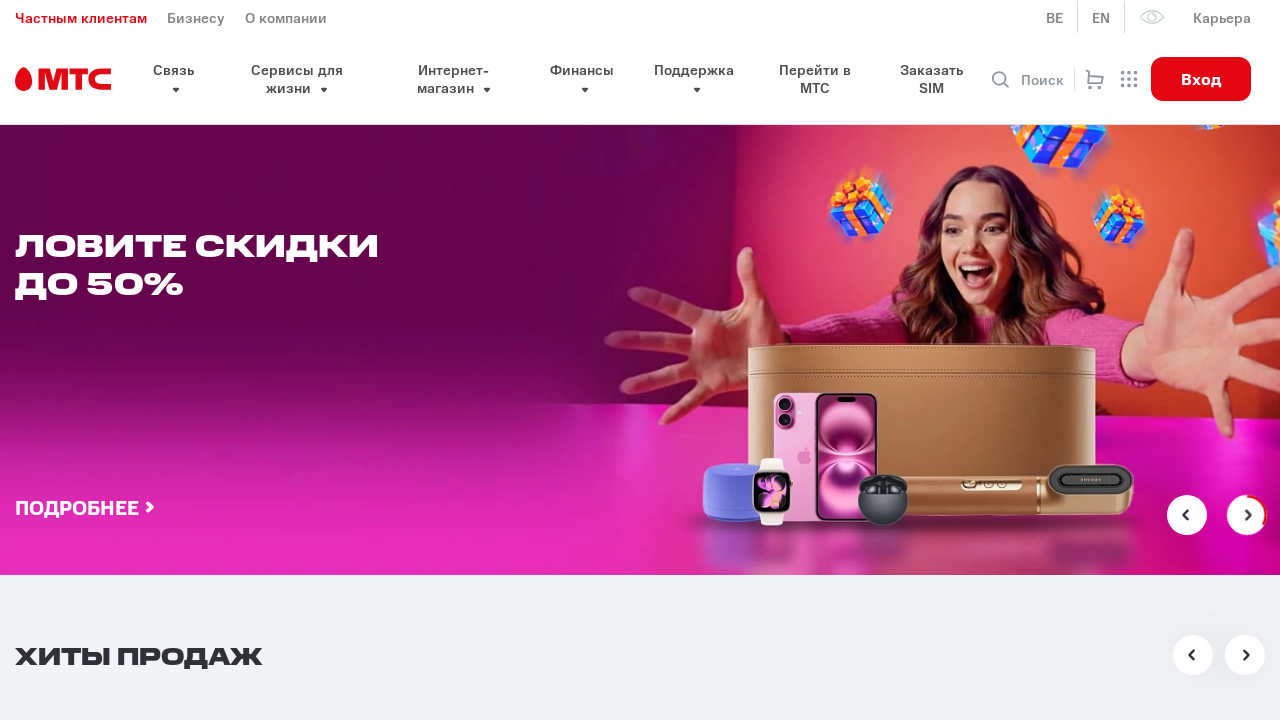

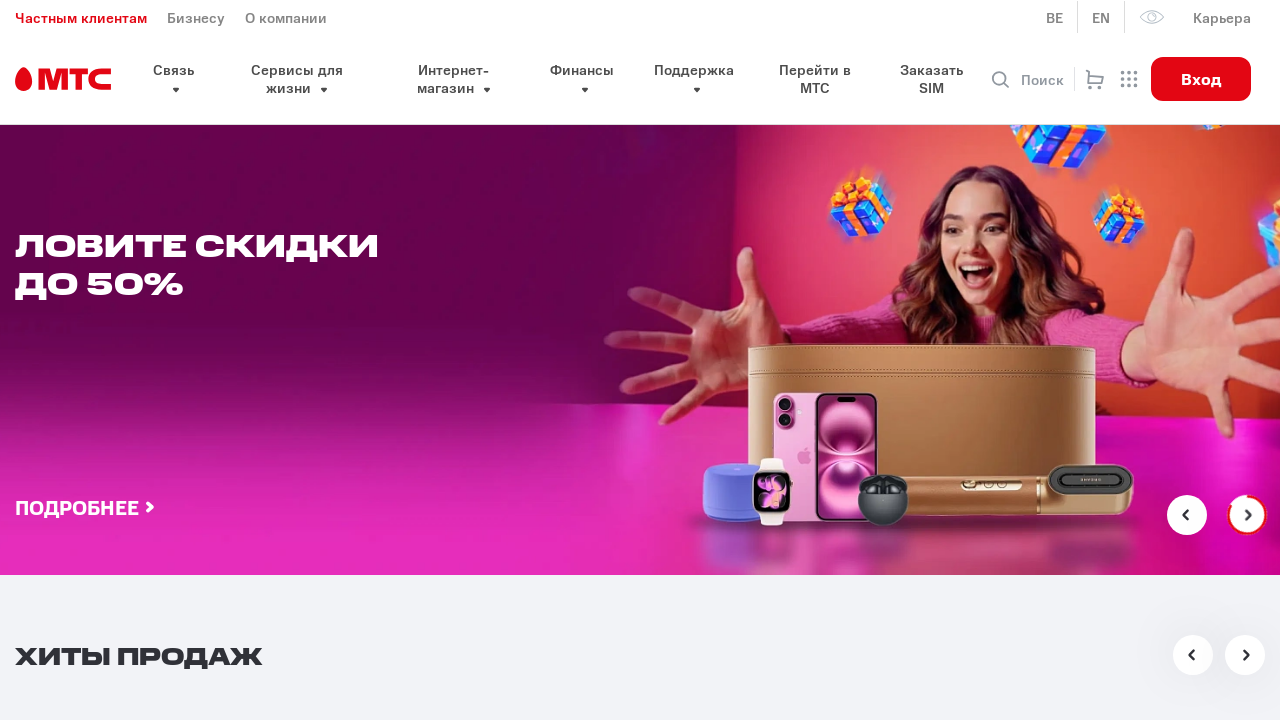